Tests the enable/disable functionality by clicking the swap checkbox button on the dynamic controls page.

Starting URL: https://the-internet.herokuapp.com/dynamic_controls

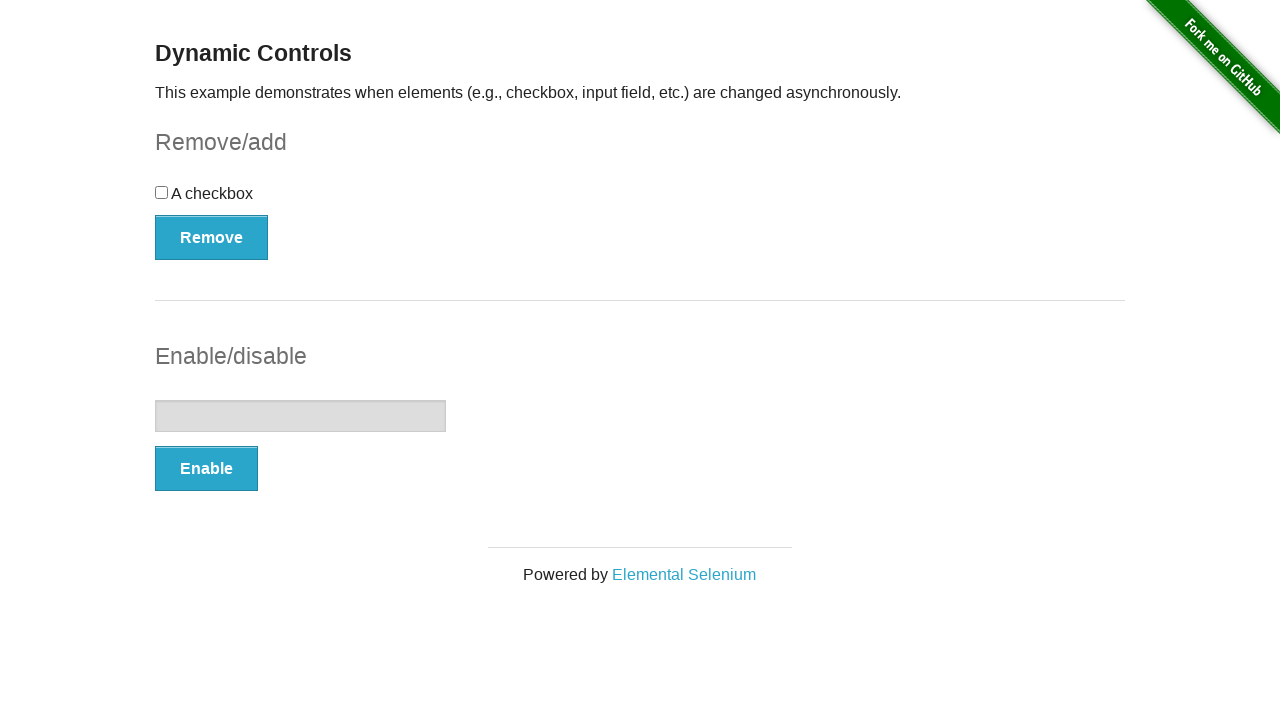

Navigated to dynamic controls page
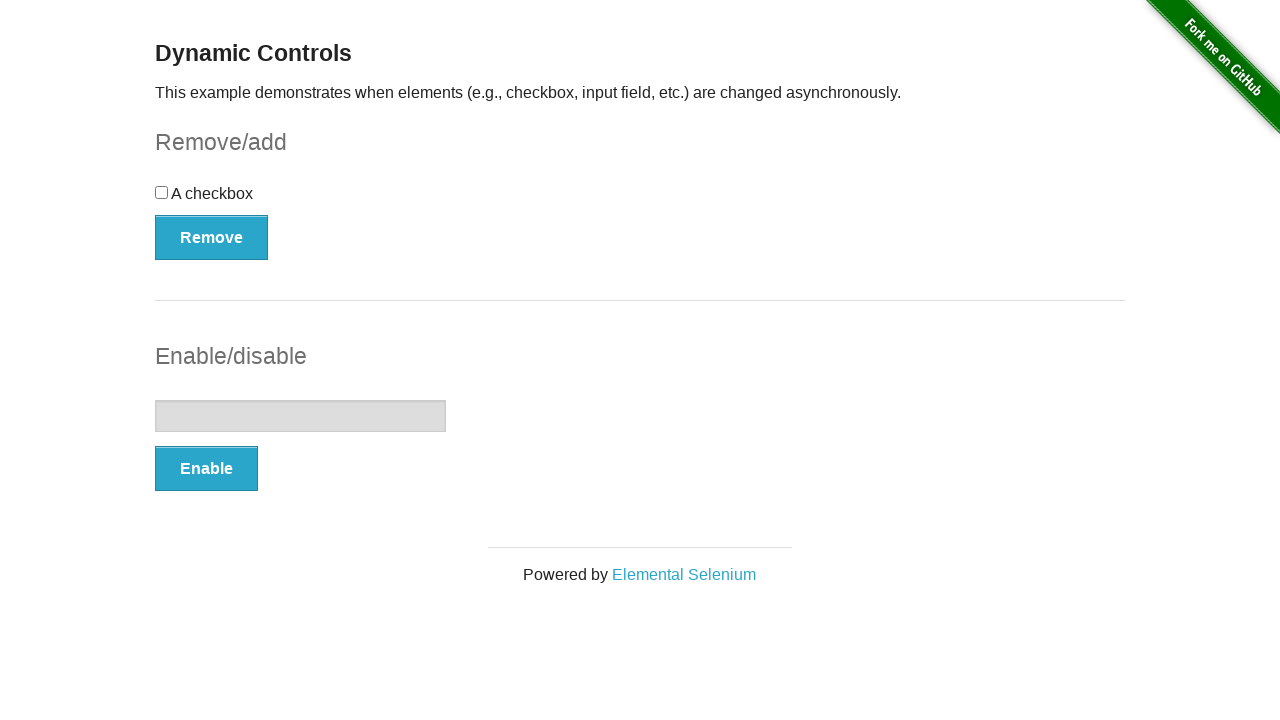

Clicked the swap checkbox button to toggle enable/disable functionality at (212, 237) on xpath=//button[@onclick='swapCheckbox()']
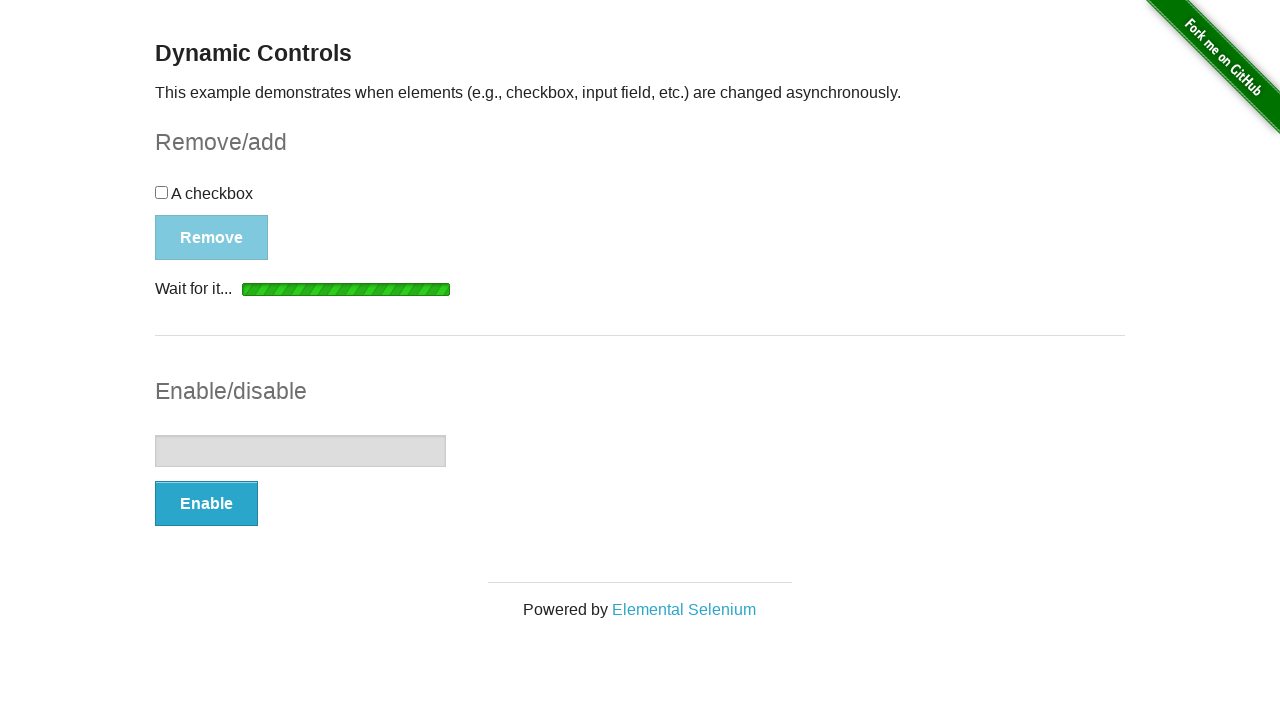

Waited for loading to complete after toggling checkbox
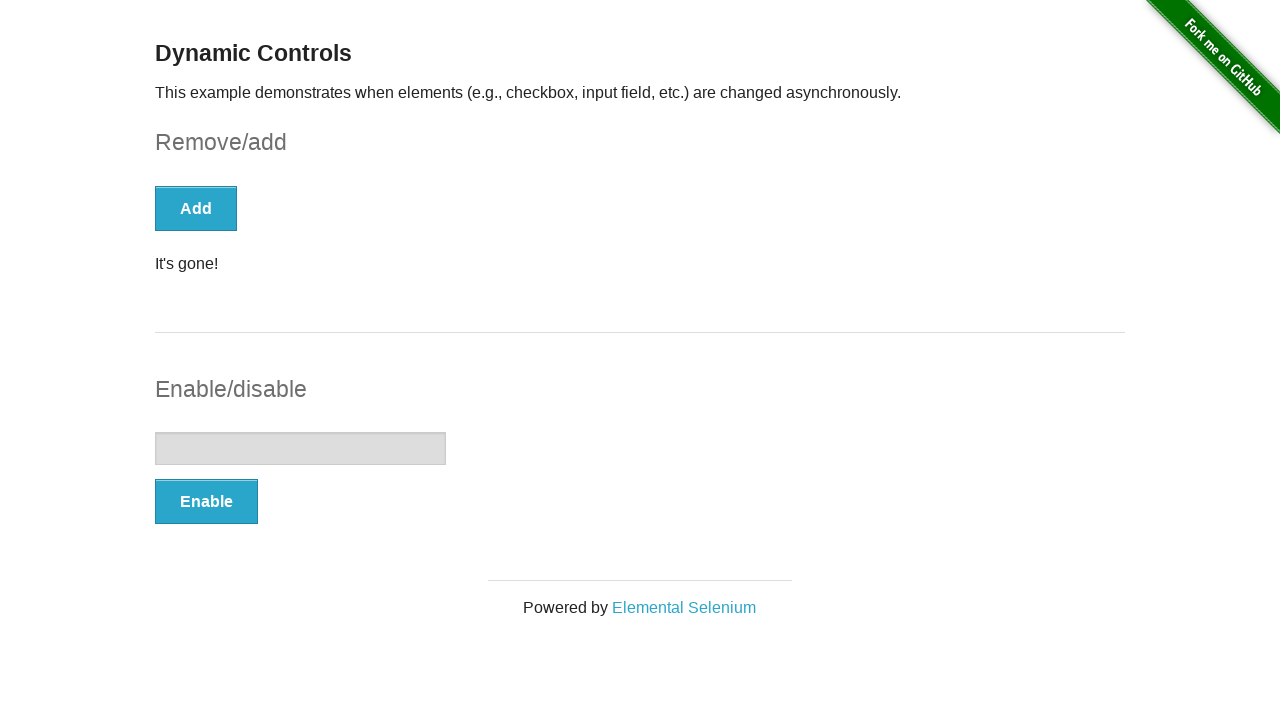

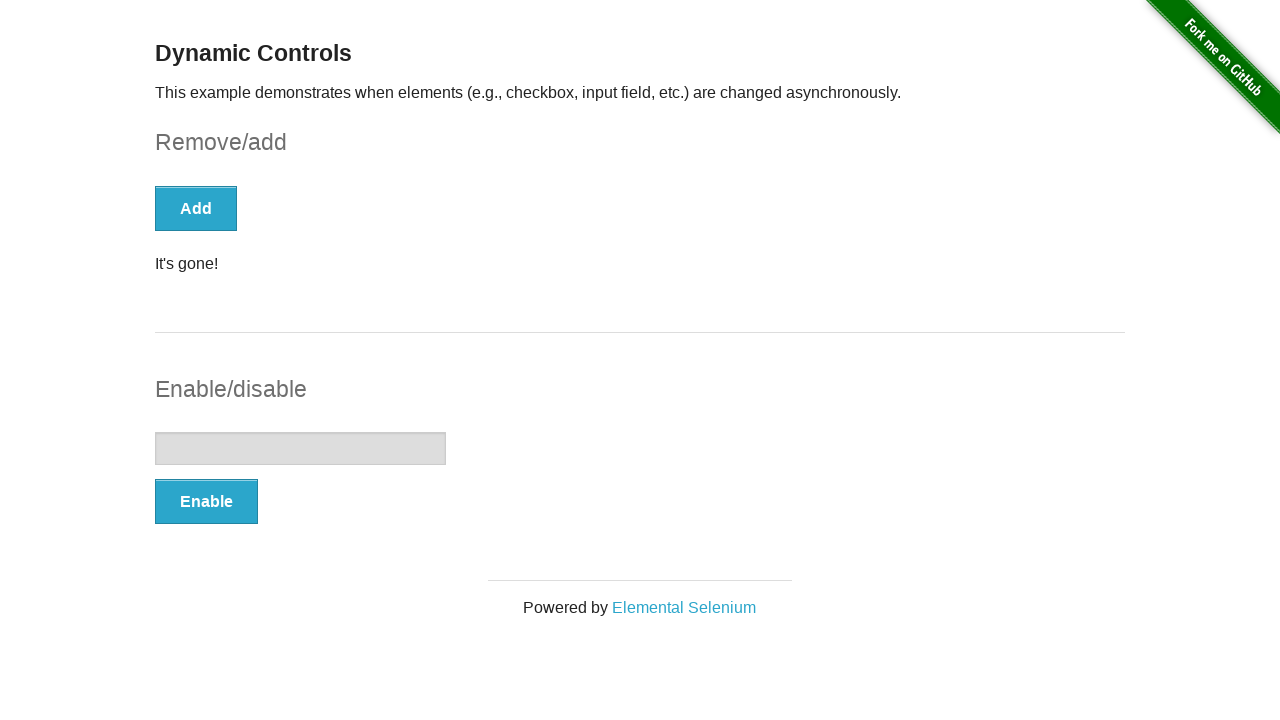